Navigates to a practice page, scrolls down to a table section, and interacts with table data by scrolling within the table component

Starting URL: http://qaclickacademy.com/practice.php

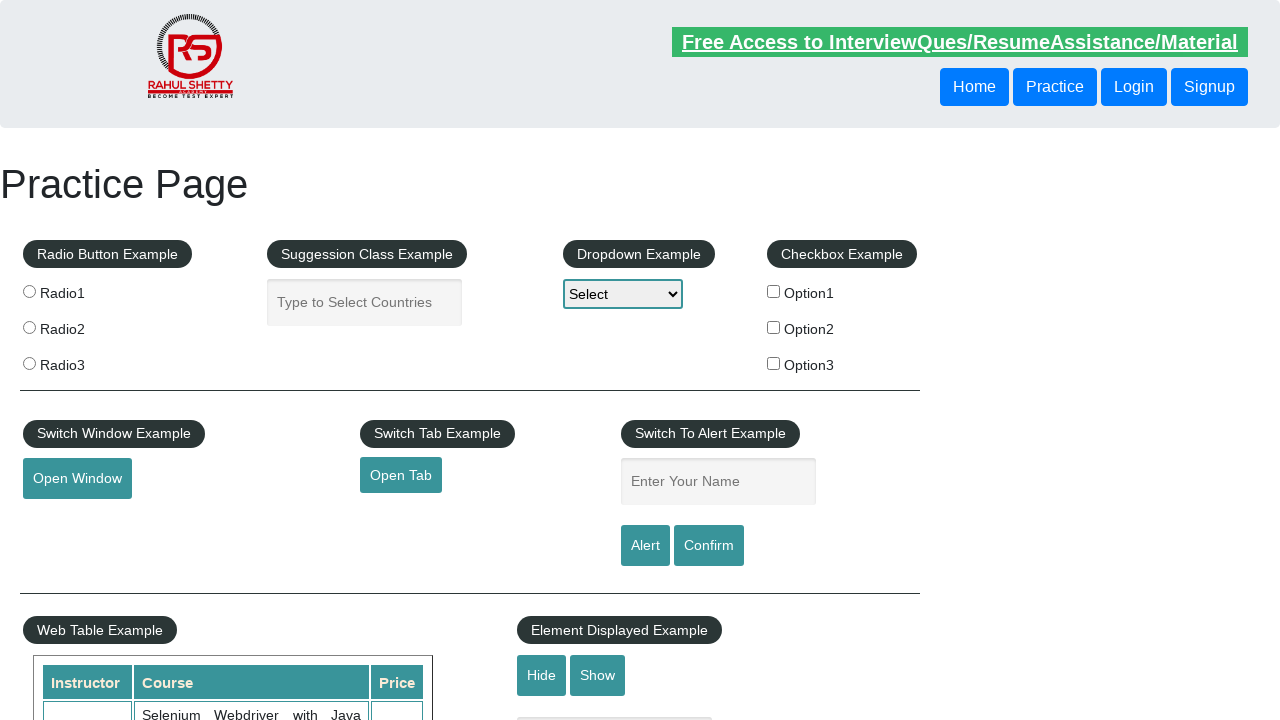

Scrolled down main page by 5000px to reach table section
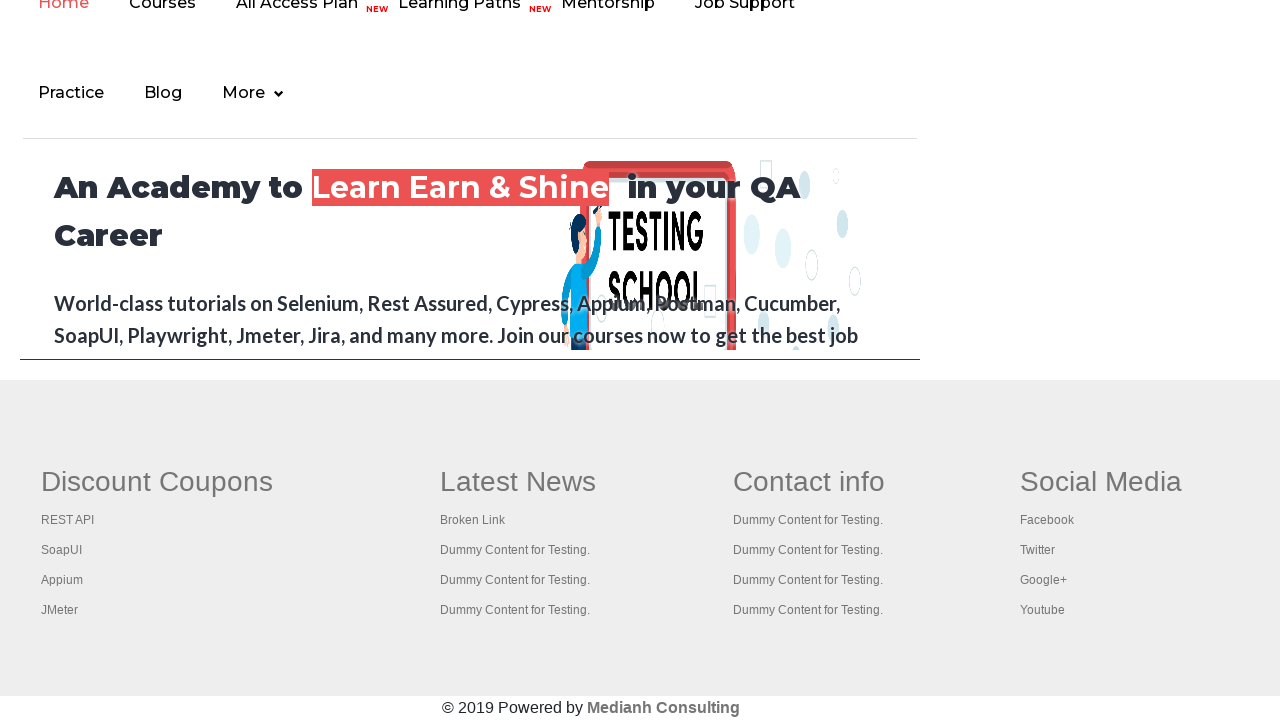

Scrolled within table element by 5000px
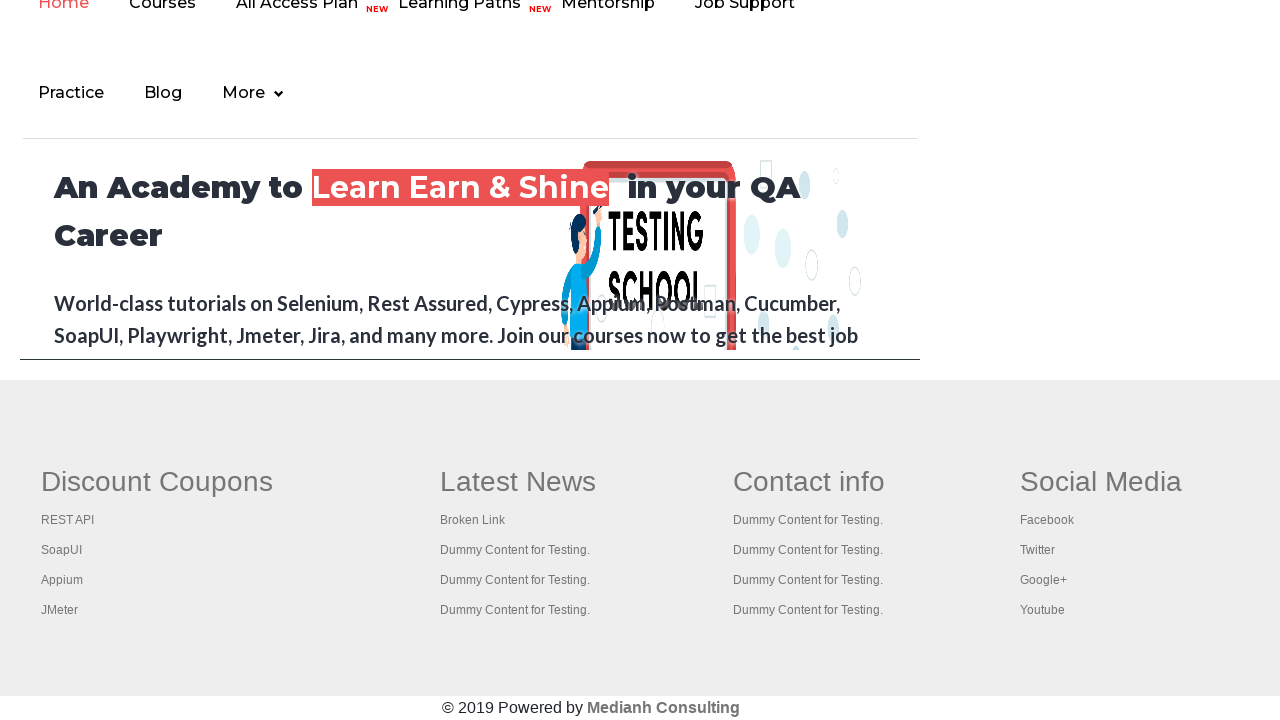

Waited for table data in 4th column to be visible
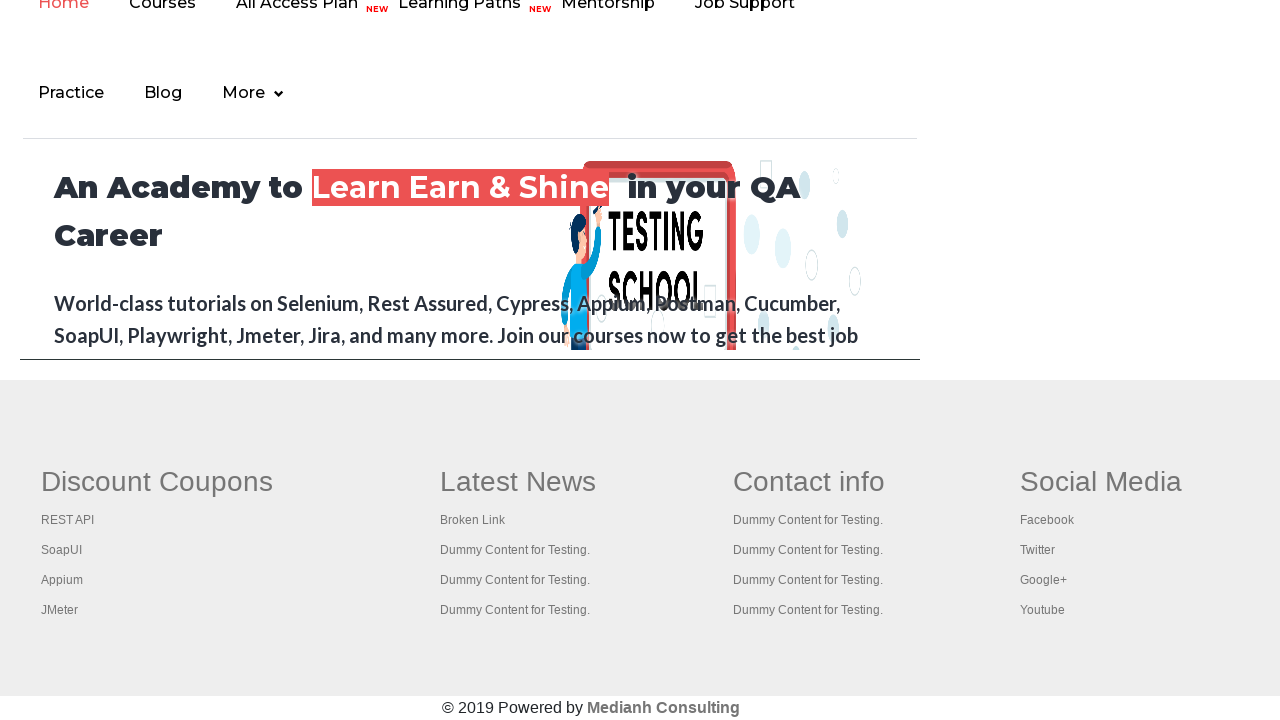

Retrieved all values from 4th column of table
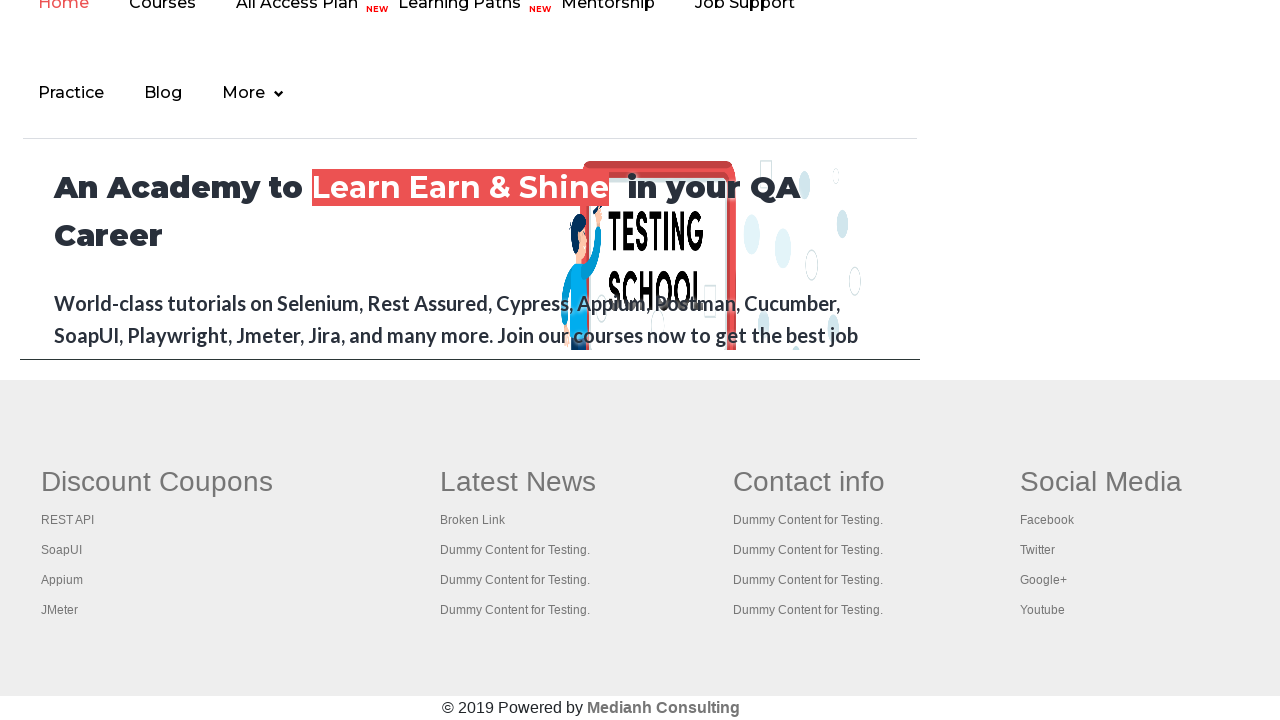

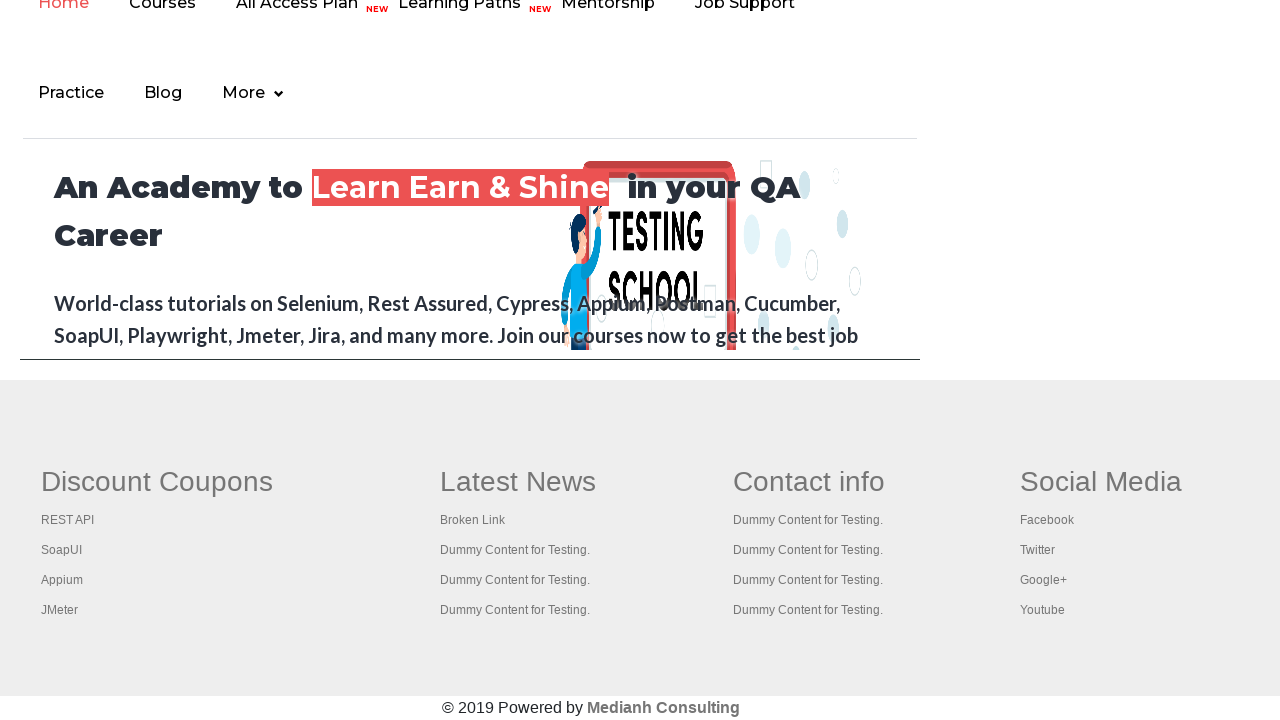